Navigates to a demo site with draggable boxes and checks for the presence of a Widgets element on the page

Starting URL: https://www.globalsqa.com/demo-site/draggableboxes/

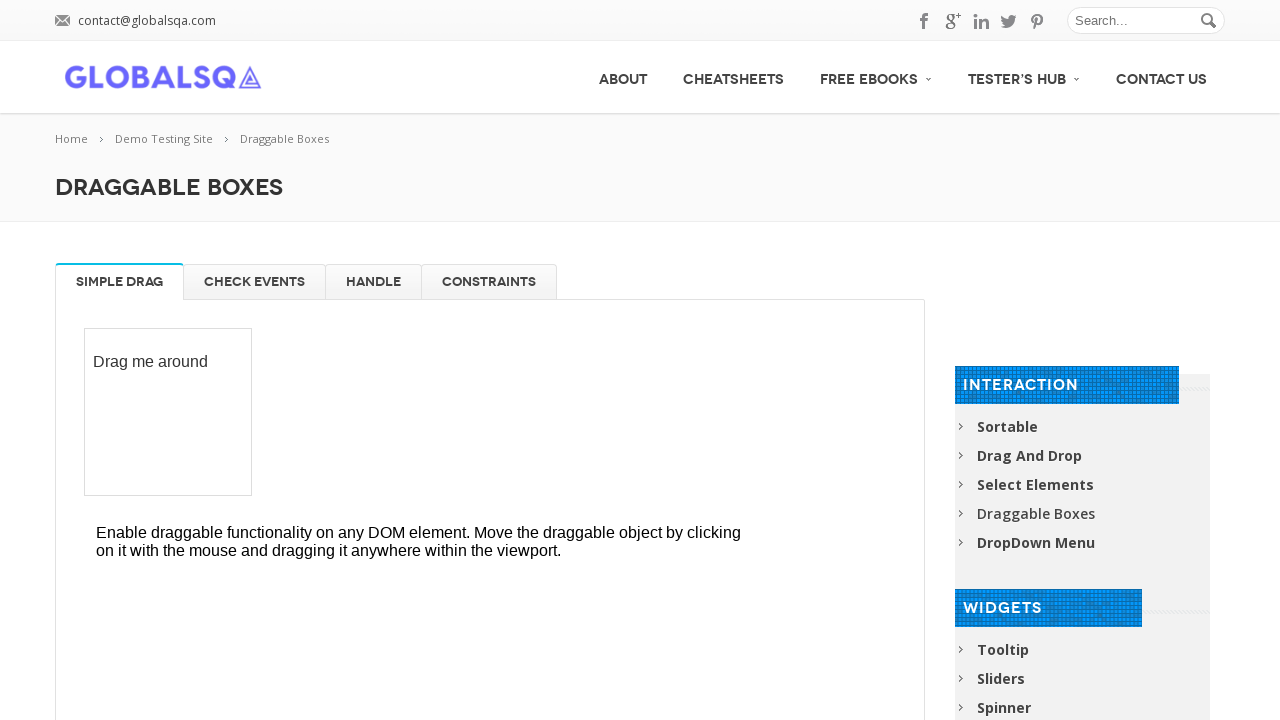

Navigated to draggable boxes demo site
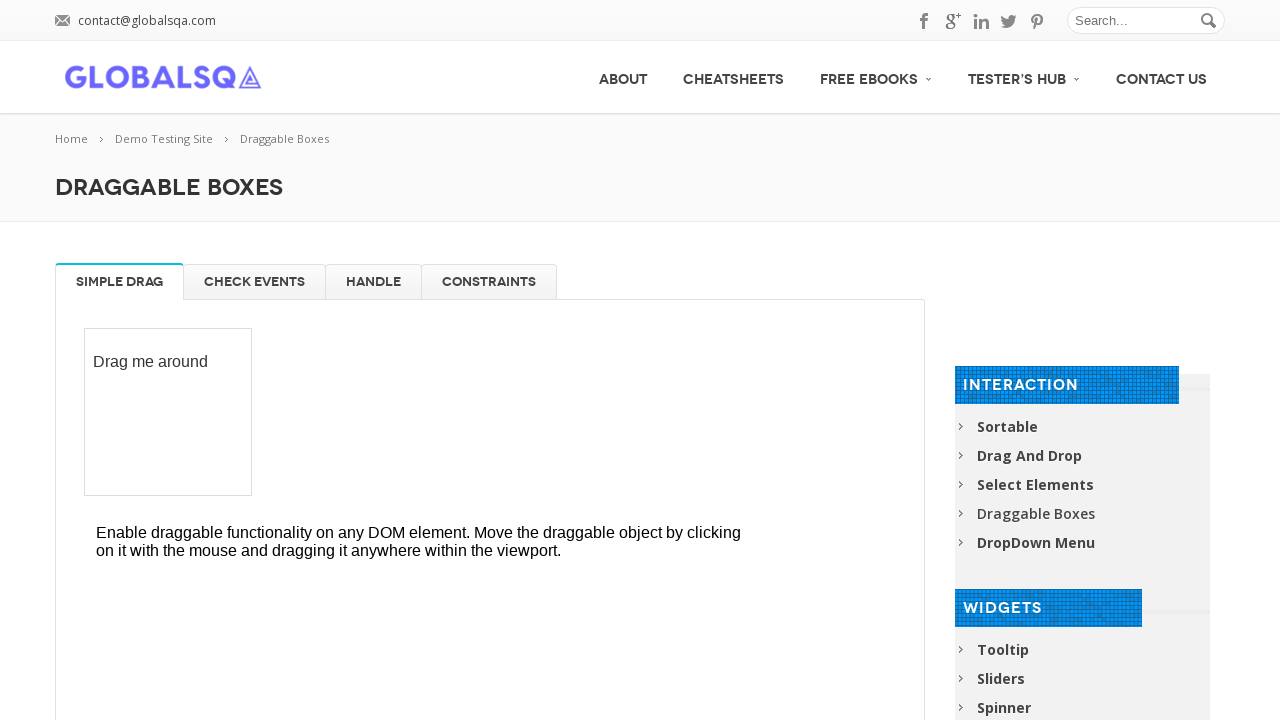

Widgets element found on page
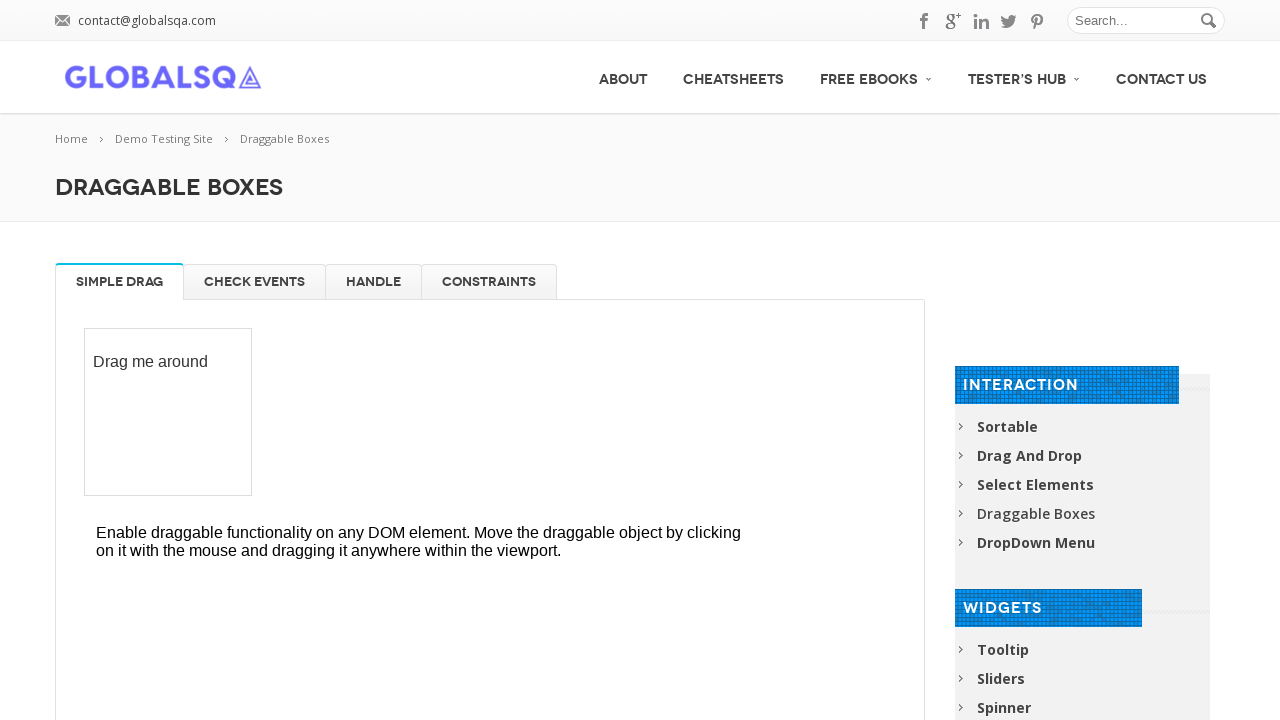

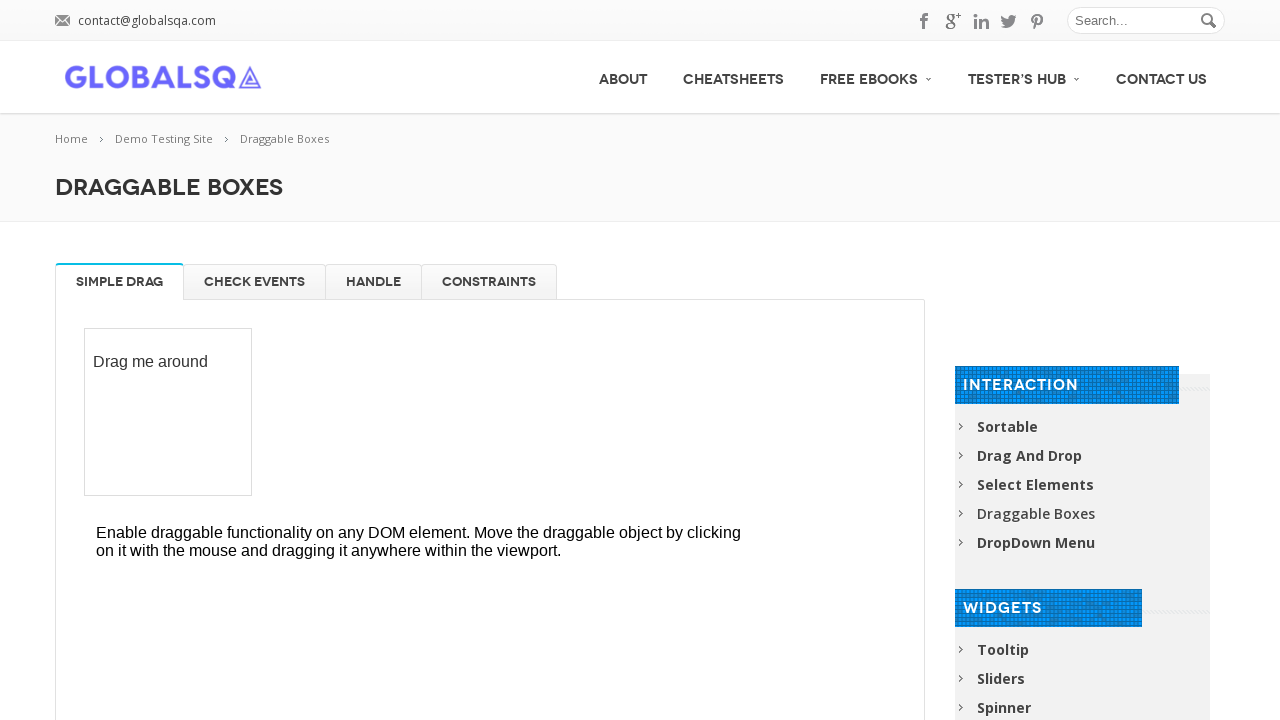